Tests the Input Form Submit functionality by filling out all form fields (name, email, password, company, website, country, city, addresses, state, zip) and submitting the form to verify a success message appears.

Starting URL: https://www.lambdatest.com/selenium-playground

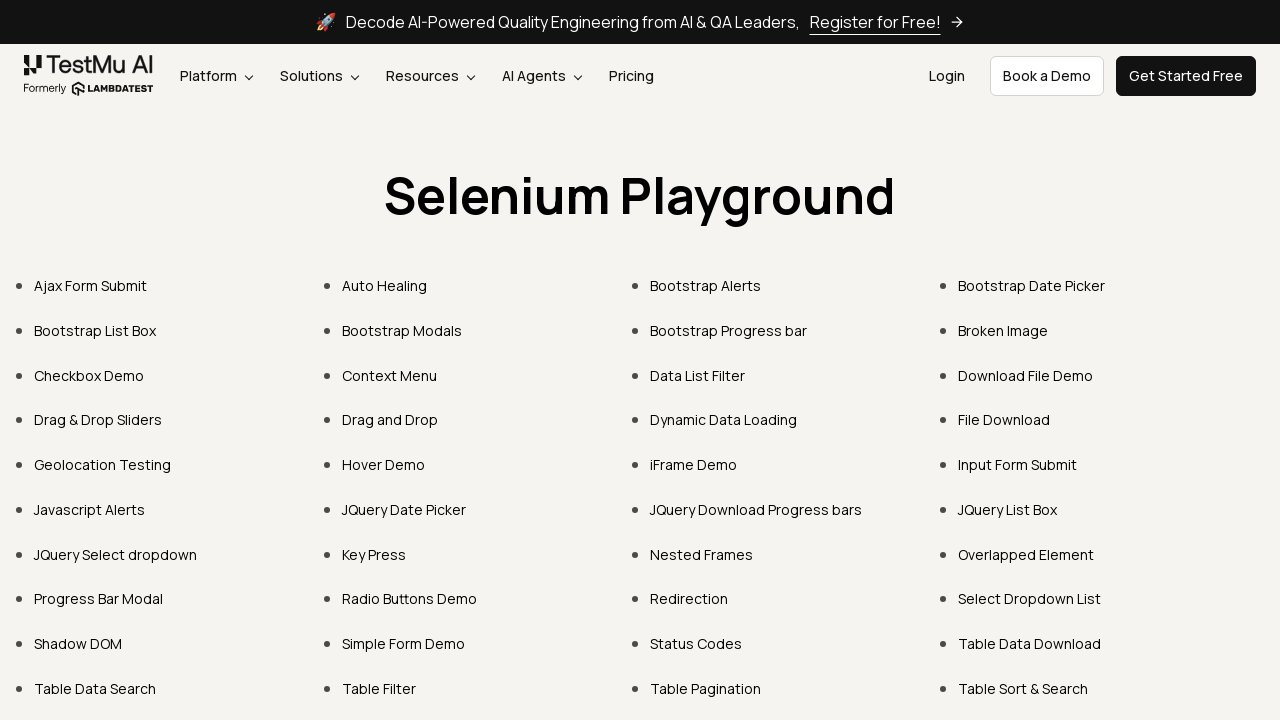

Clicked on Input Form Submit link at (1018, 464) on text=Input Form Submit
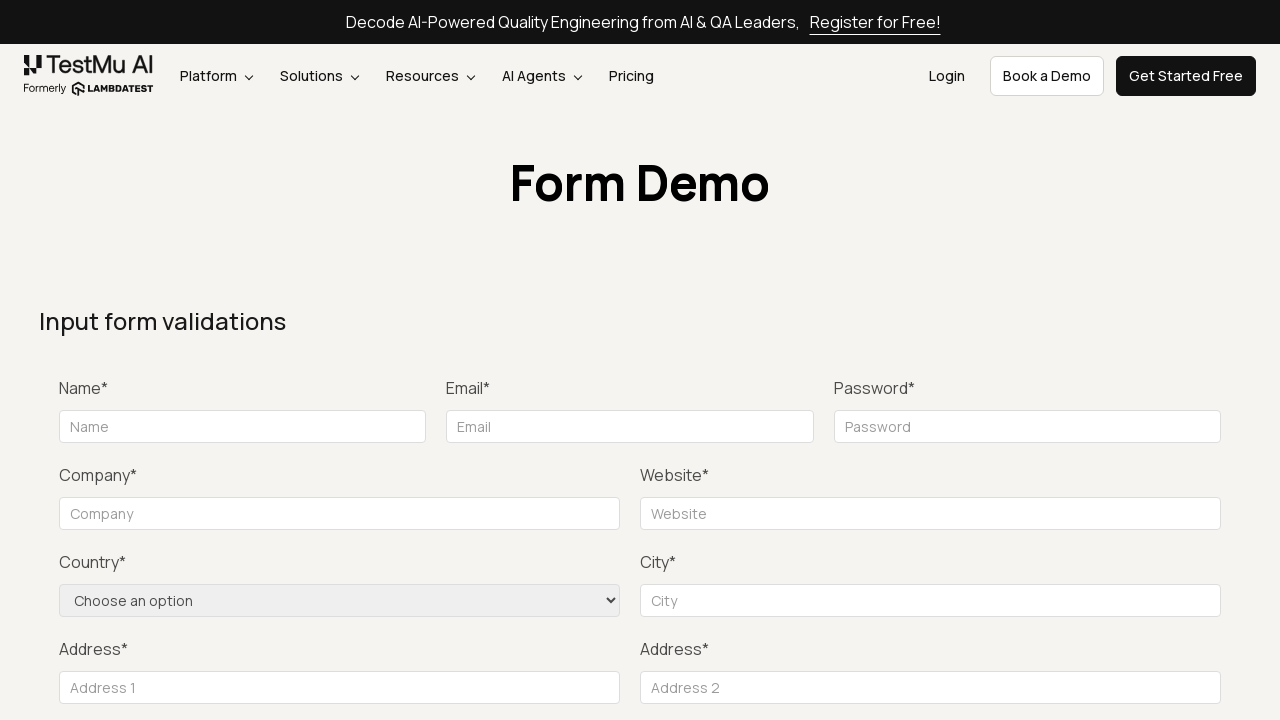

Clicked submit button to trigger validation at (1131, 360) on xpath=//button[text()='Submit']
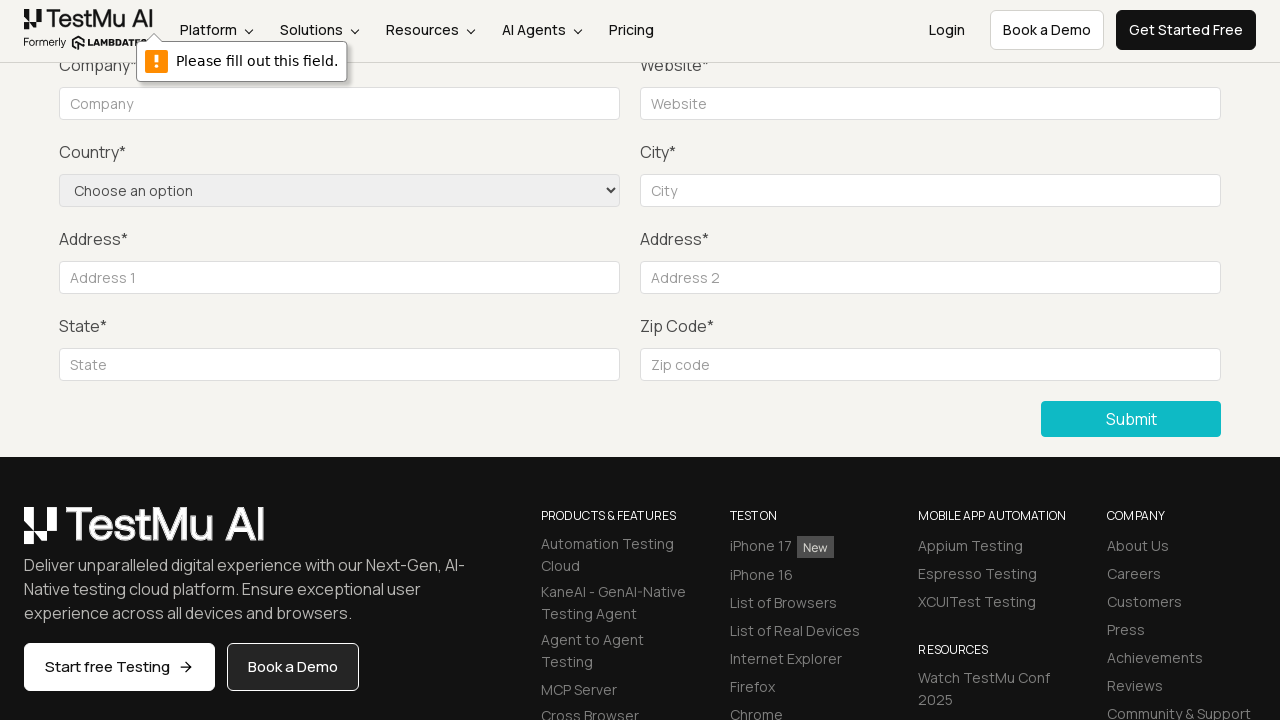

Filled name field with 'Marcus Thompson' on #name
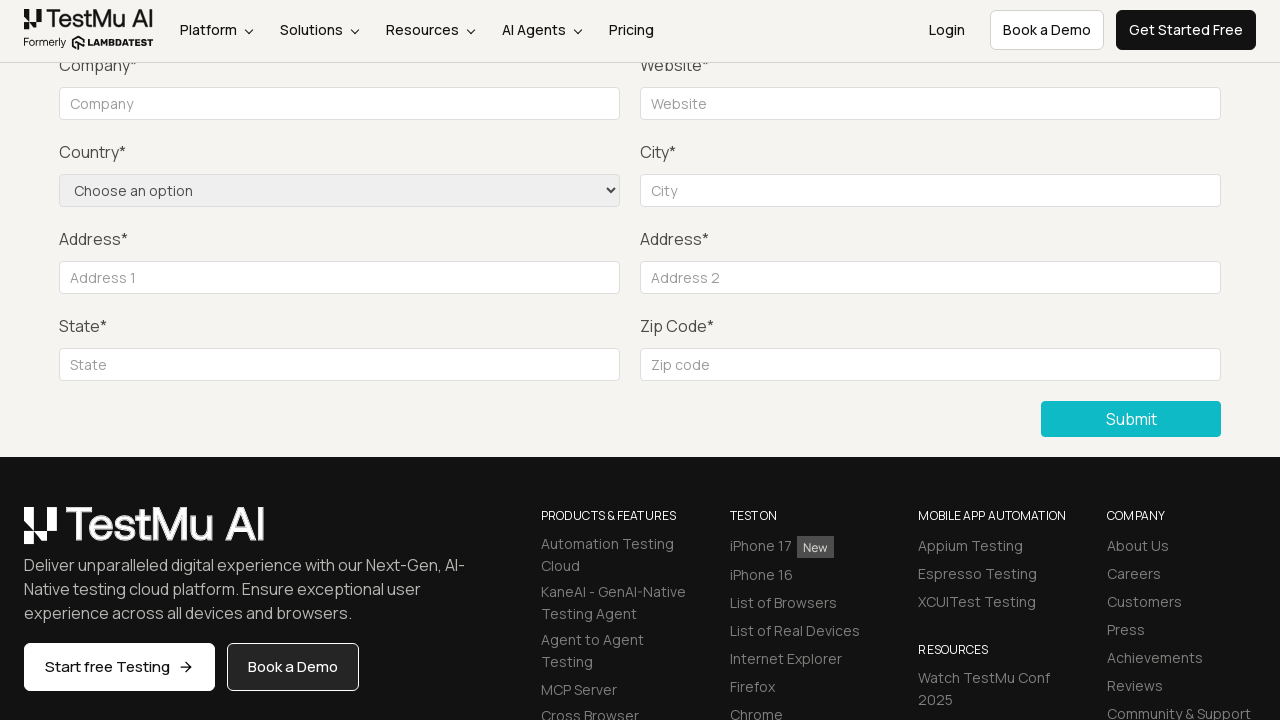

Filled email field with 'marcus.thompson@example.com' on //input[@placeholder='Email']
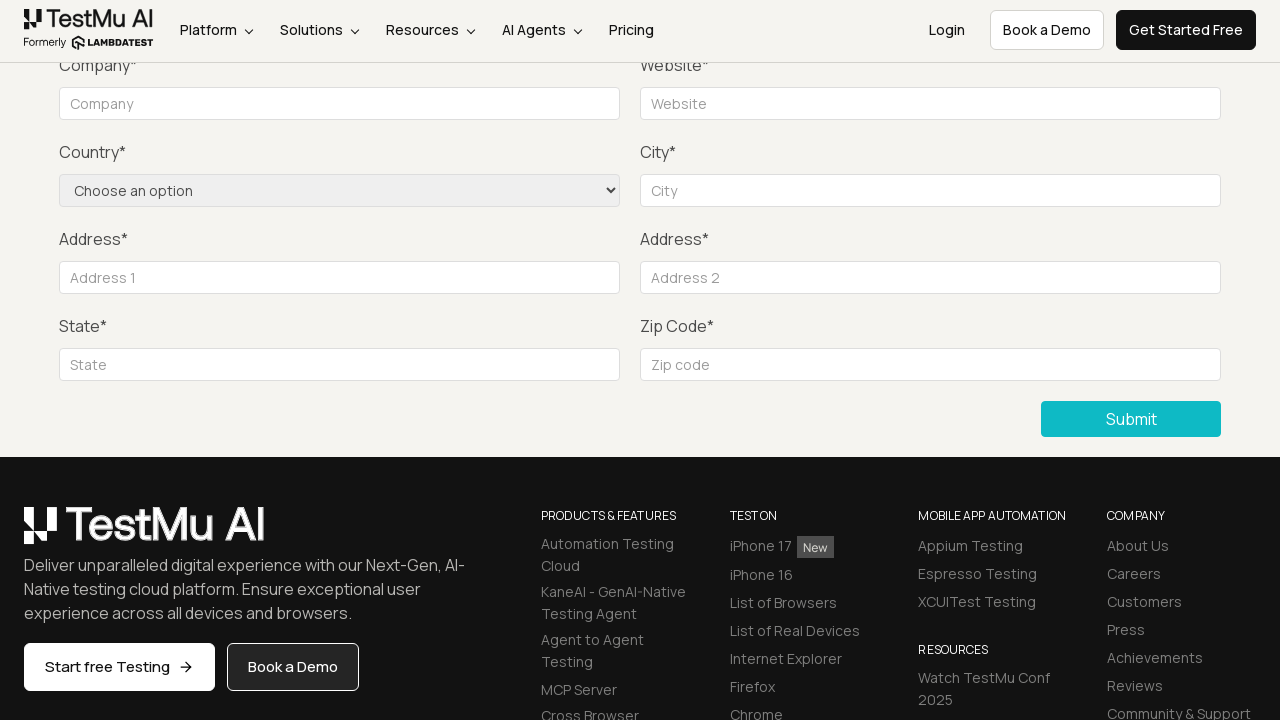

Filled password field with 'SecurePass@456' on //input[@placeholder='Password']
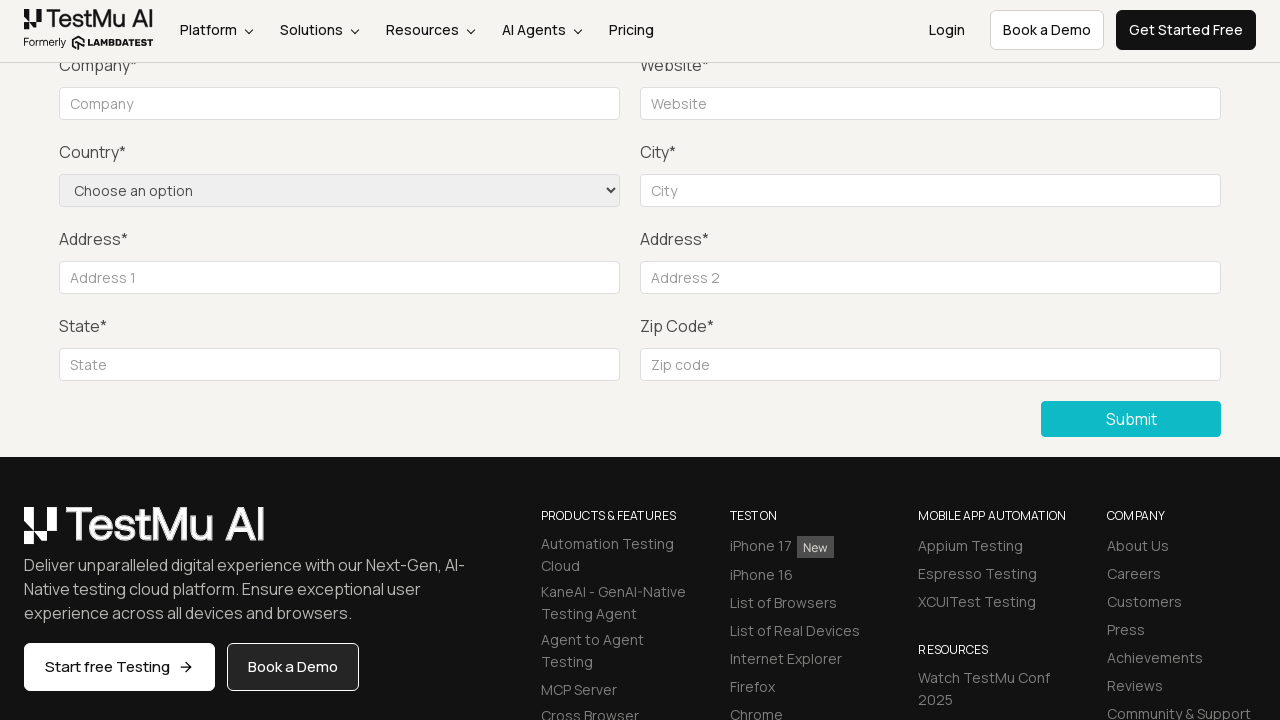

Filled company field with 'Acme Corporation' on //input[@placeholder='Company']
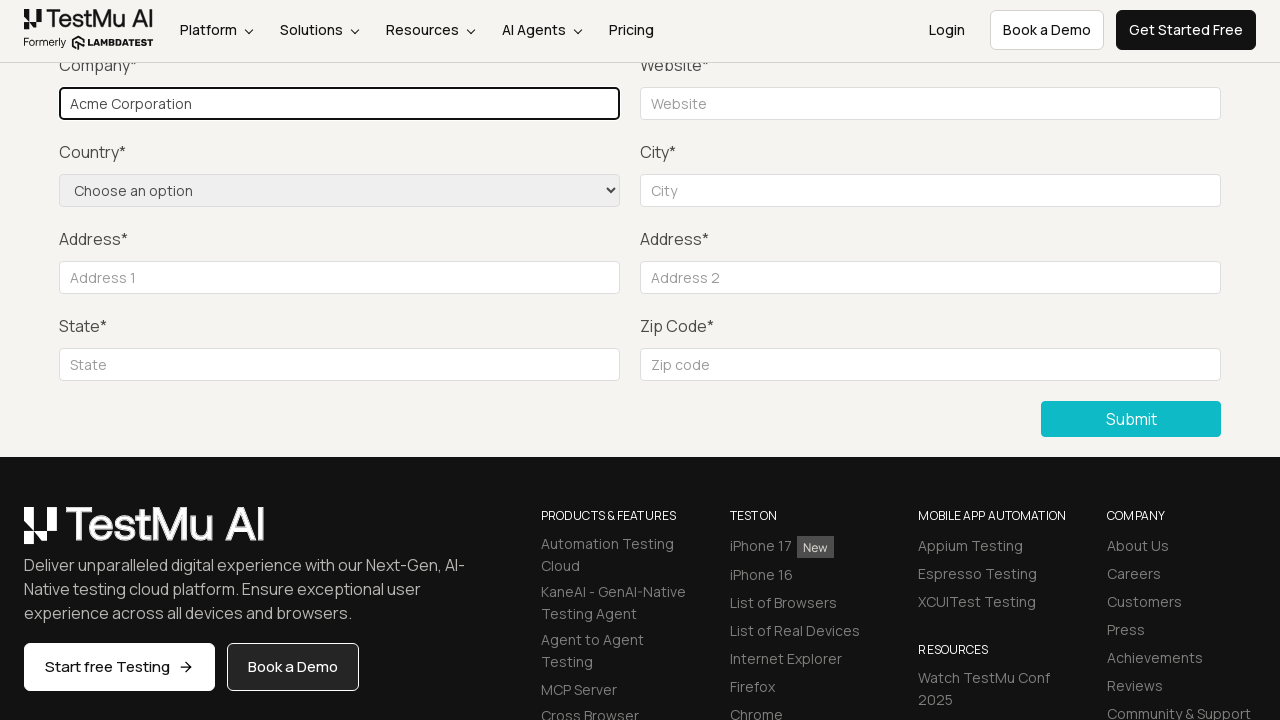

Filled website field with 'www.acmecorp.com' on #websitename
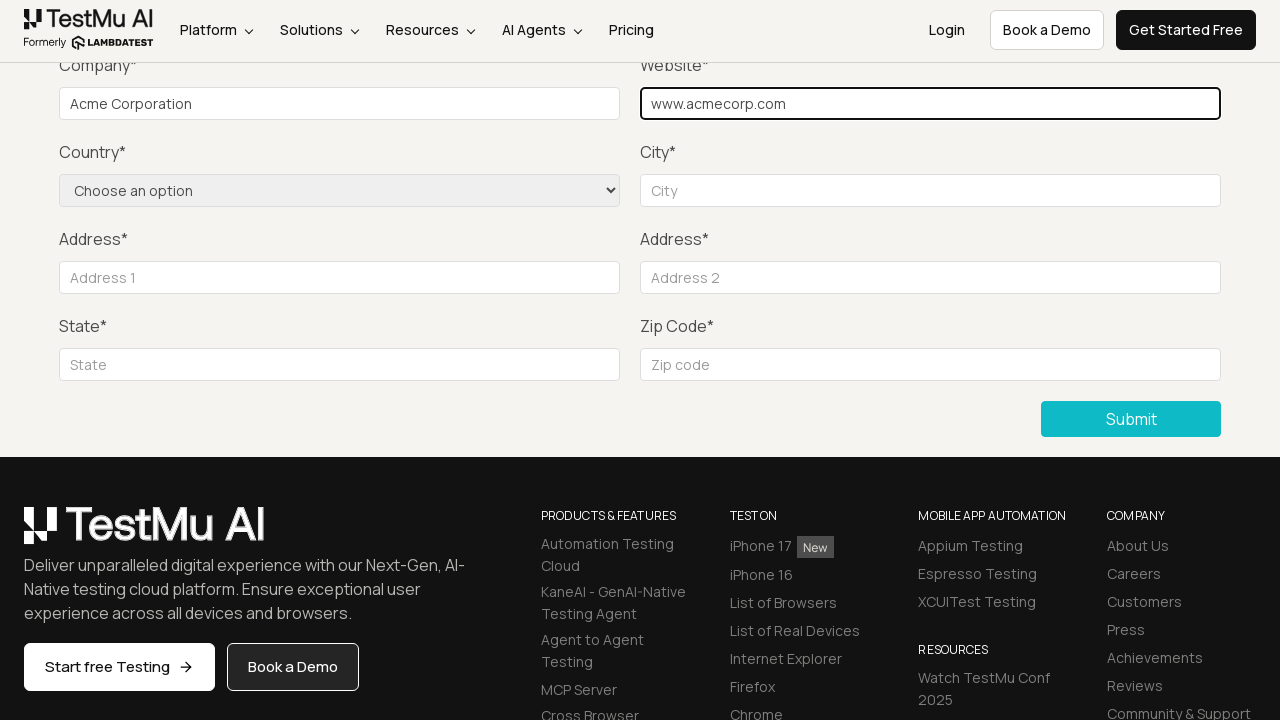

Selected 'United States' from country dropdown on select[name='country']
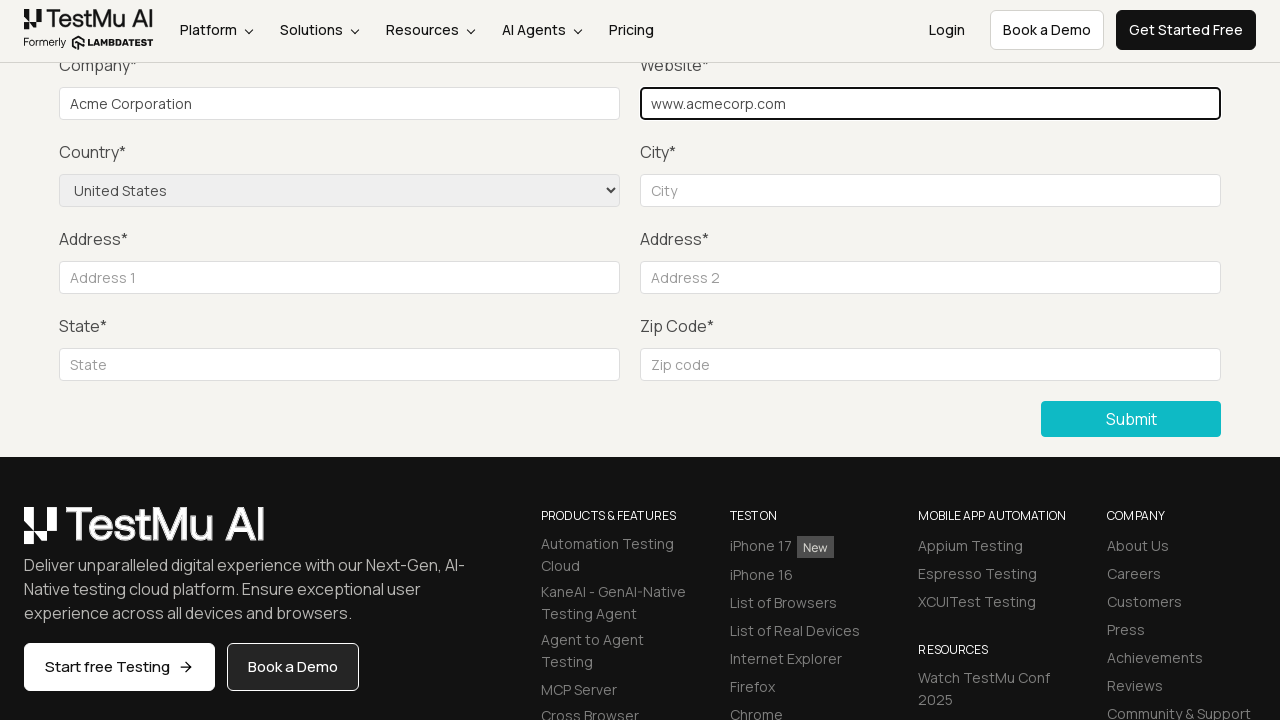

Filled city field with 'San Francisco' on #inputCity
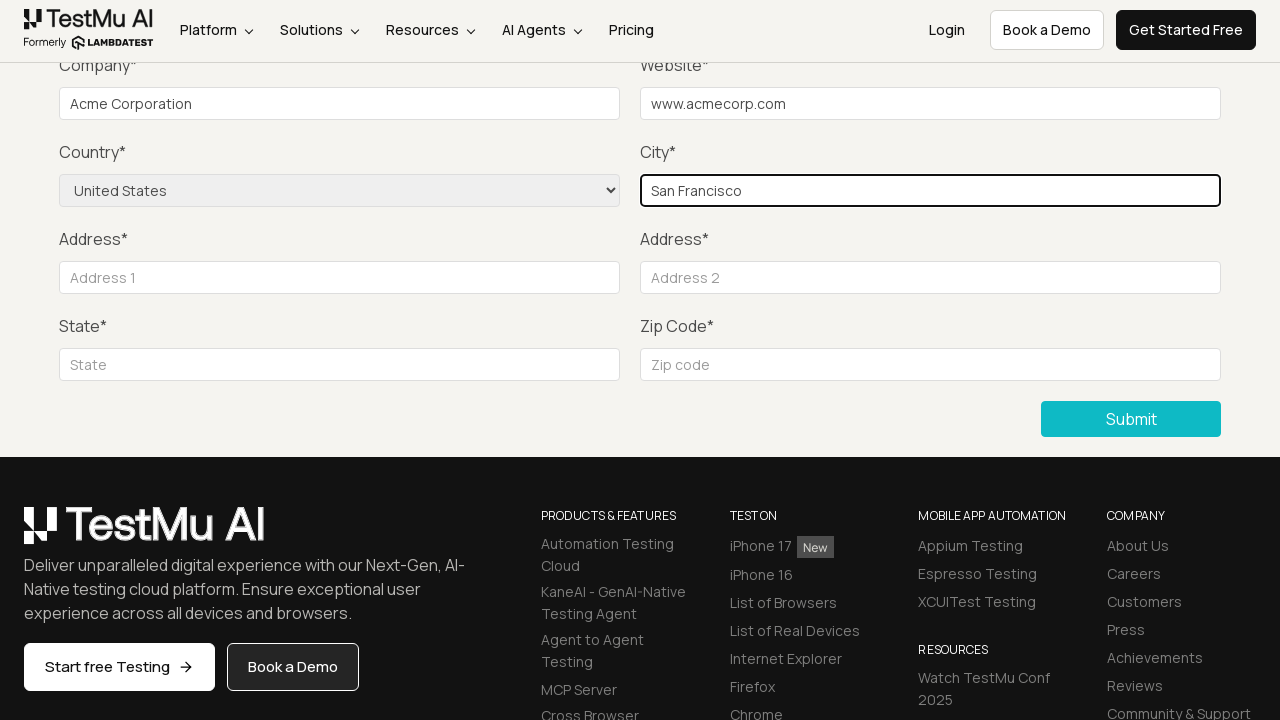

Filled address line 1 with '123 Market Street' on #inputAddress1
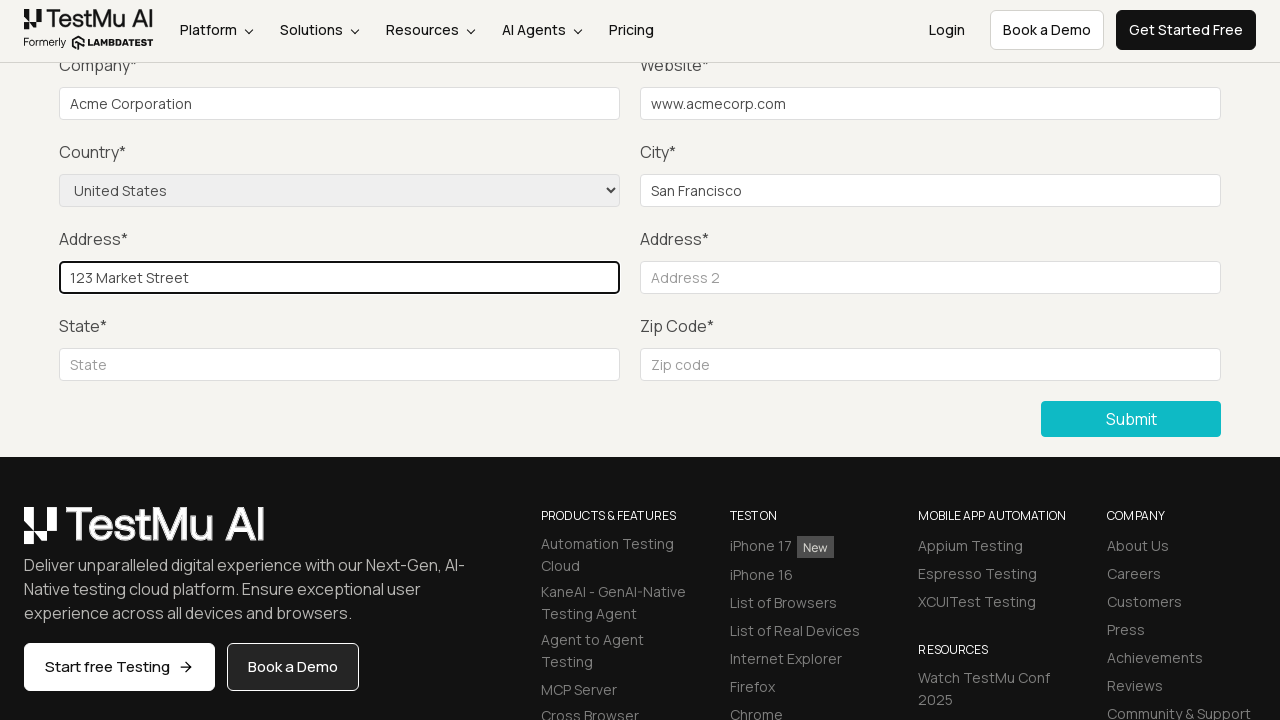

Filled address line 2 with 'Suite 400' on #inputAddress2
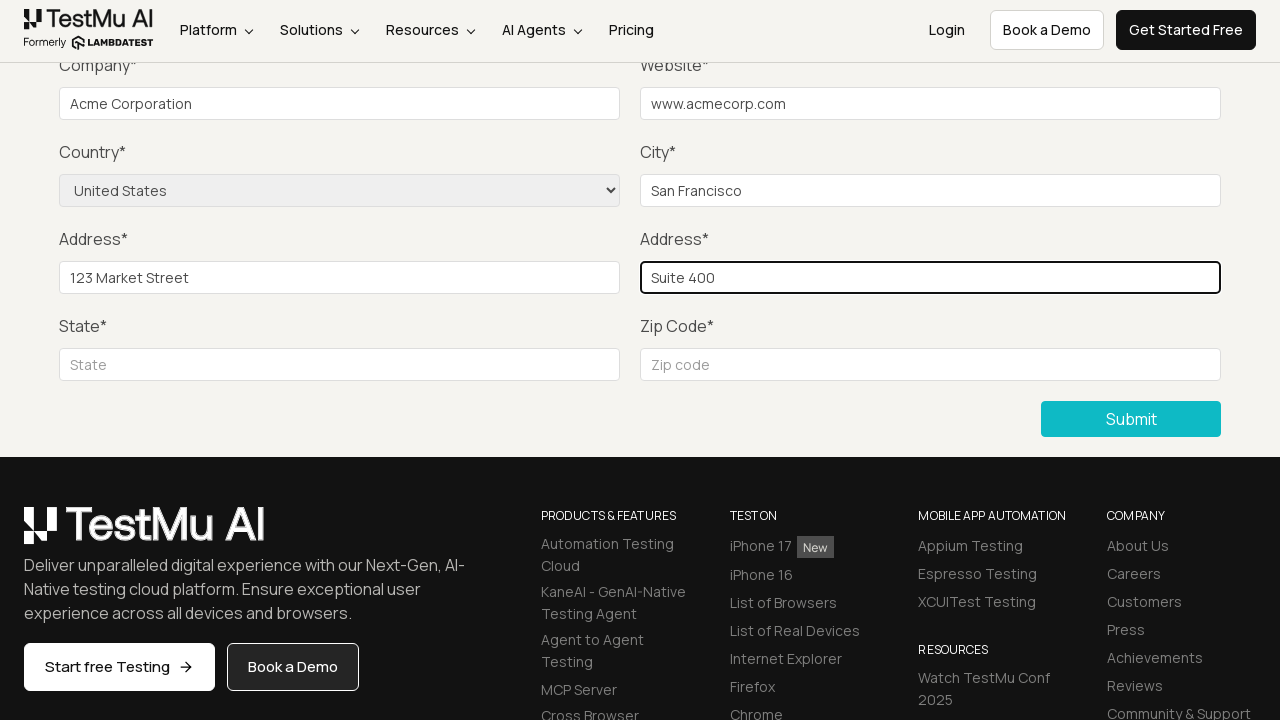

Filled state field with 'California' on //input[@placeholder='State']
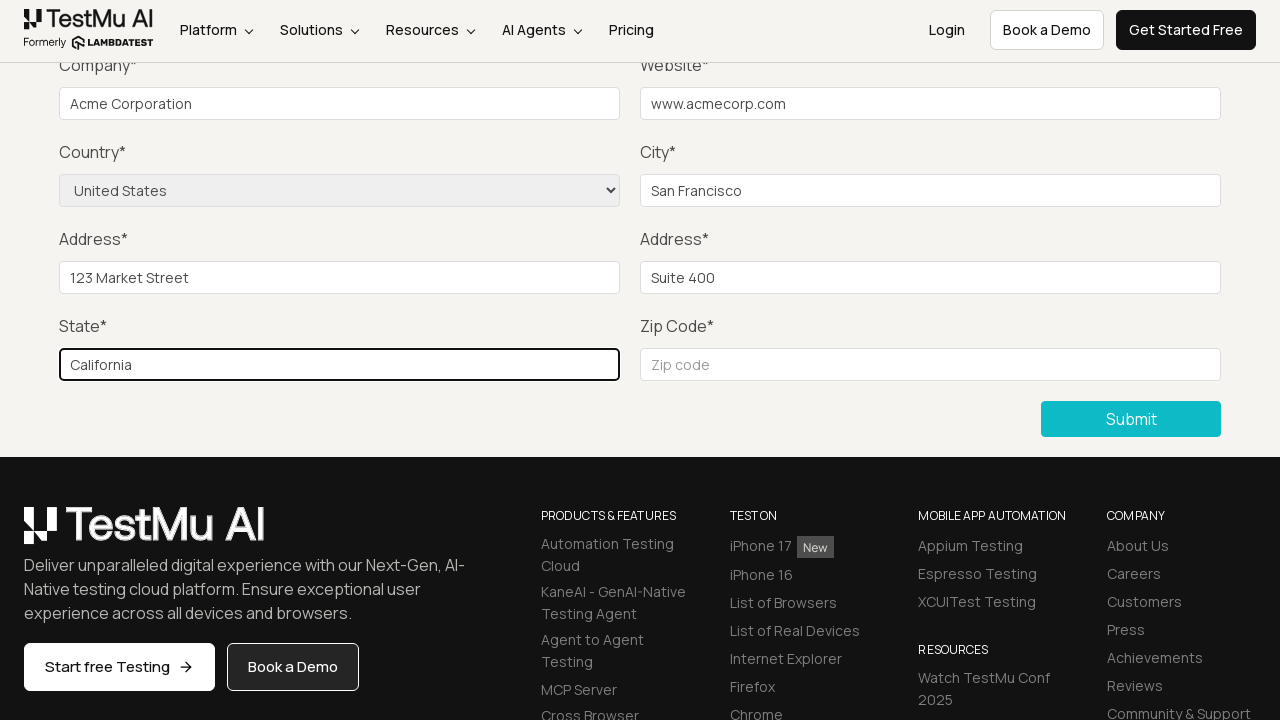

Filled zip code field with '94102' on //input[@name='zip']
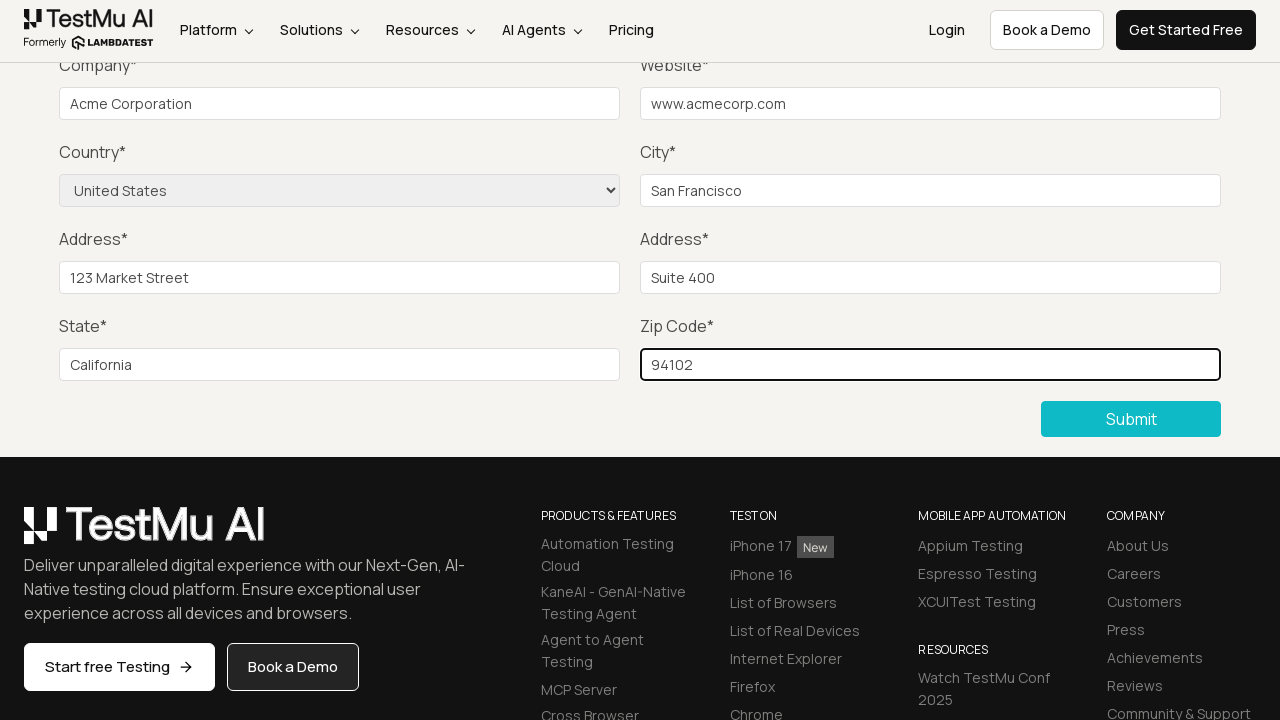

Clicked submit button to submit the form at (1131, 419) on xpath=//button[text()='Submit']
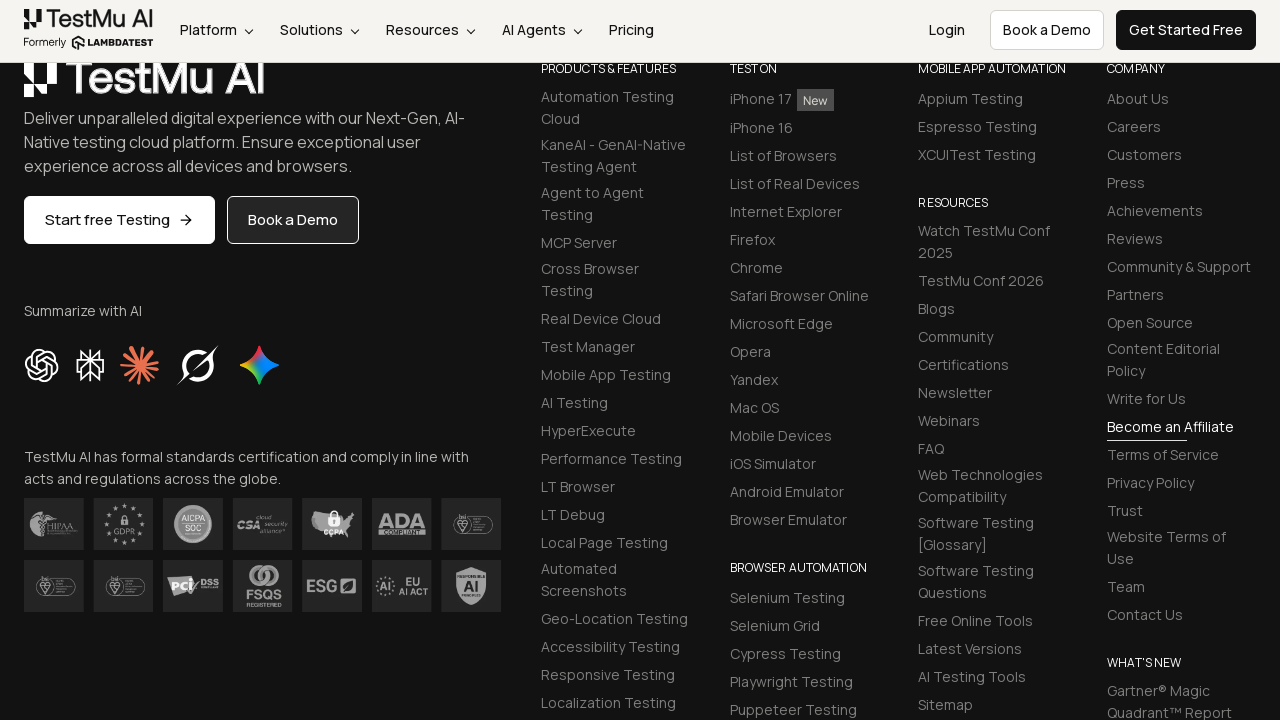

Success message appeared: 'Thanks for contacting us, we will get back to you shortly.'
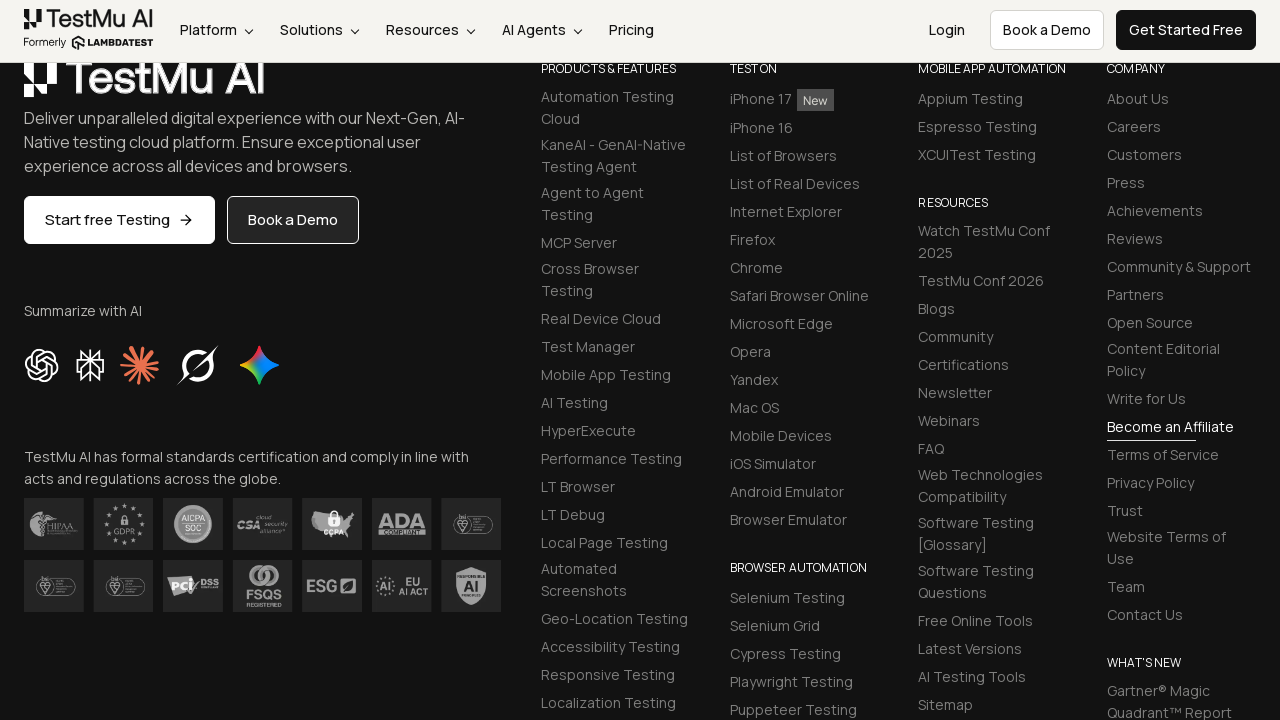

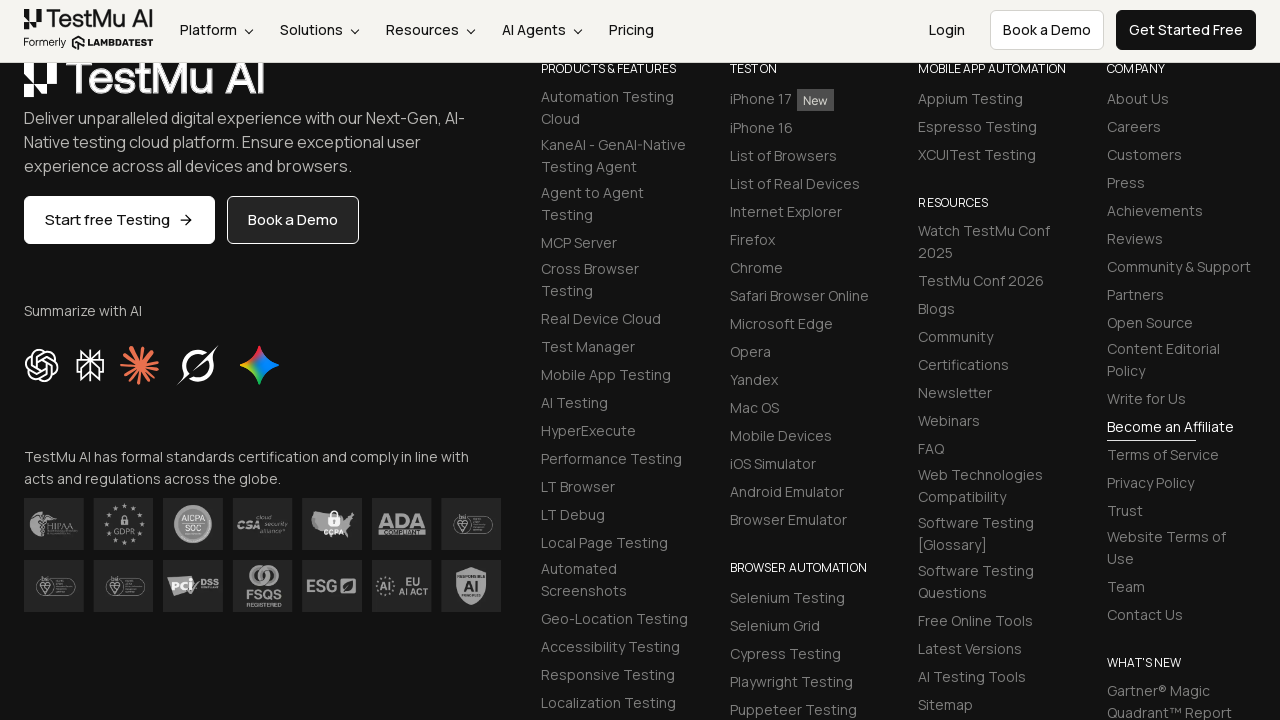